Tests page scrolling functionality by navigating to a job alert website and scrolling down the page using JavaScript execution.

Starting URL: https://www.freejobalert.com/

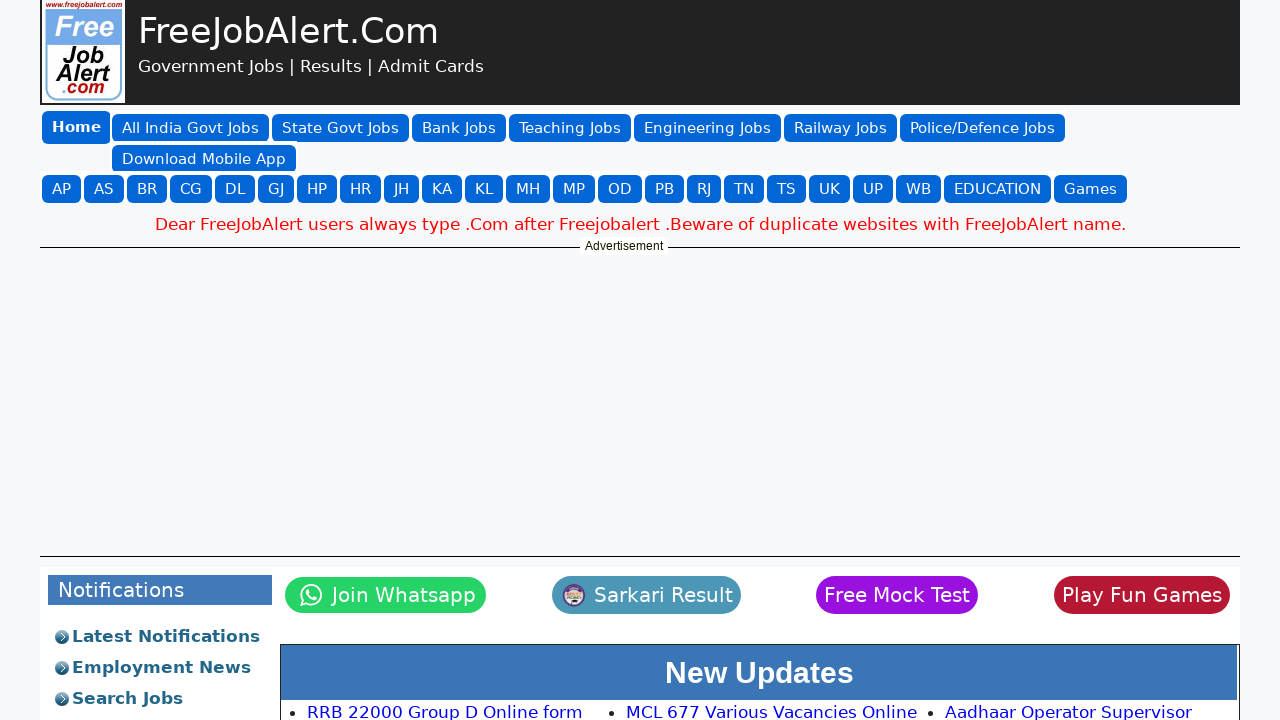

Waited for page to load (domcontentloaded state)
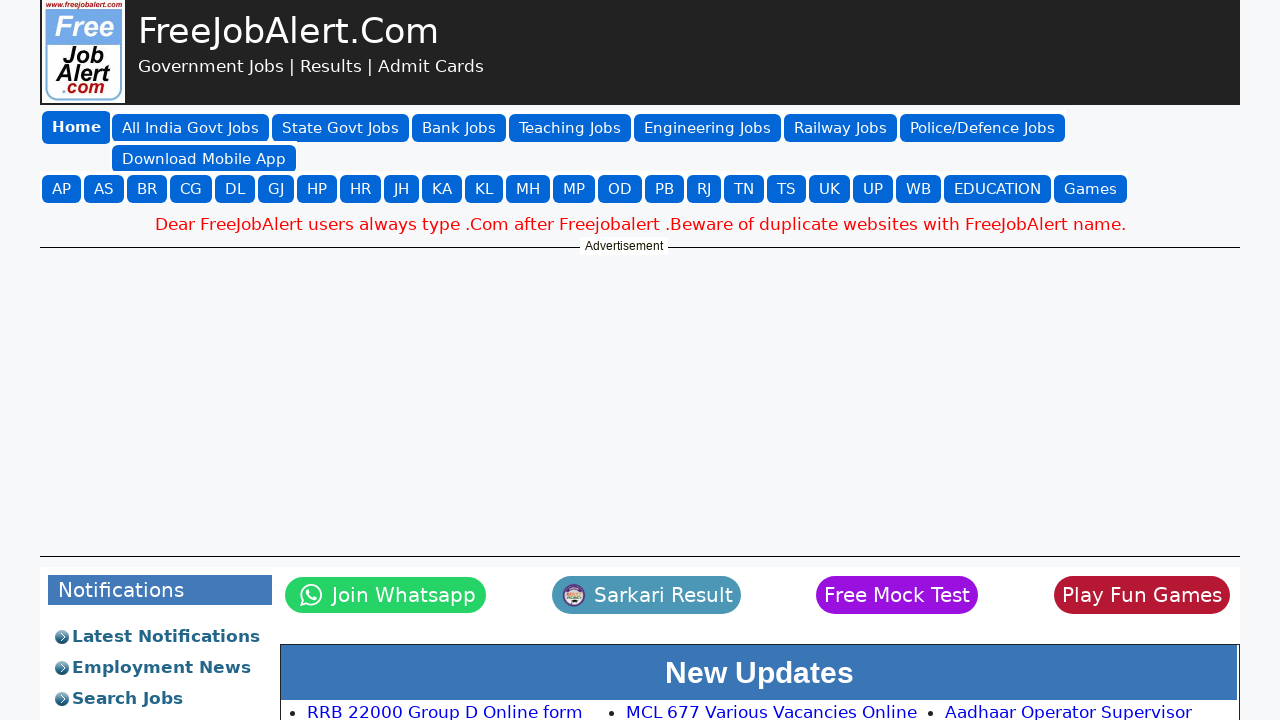

Scrolled down the page by 100px horizontally and 200px vertically
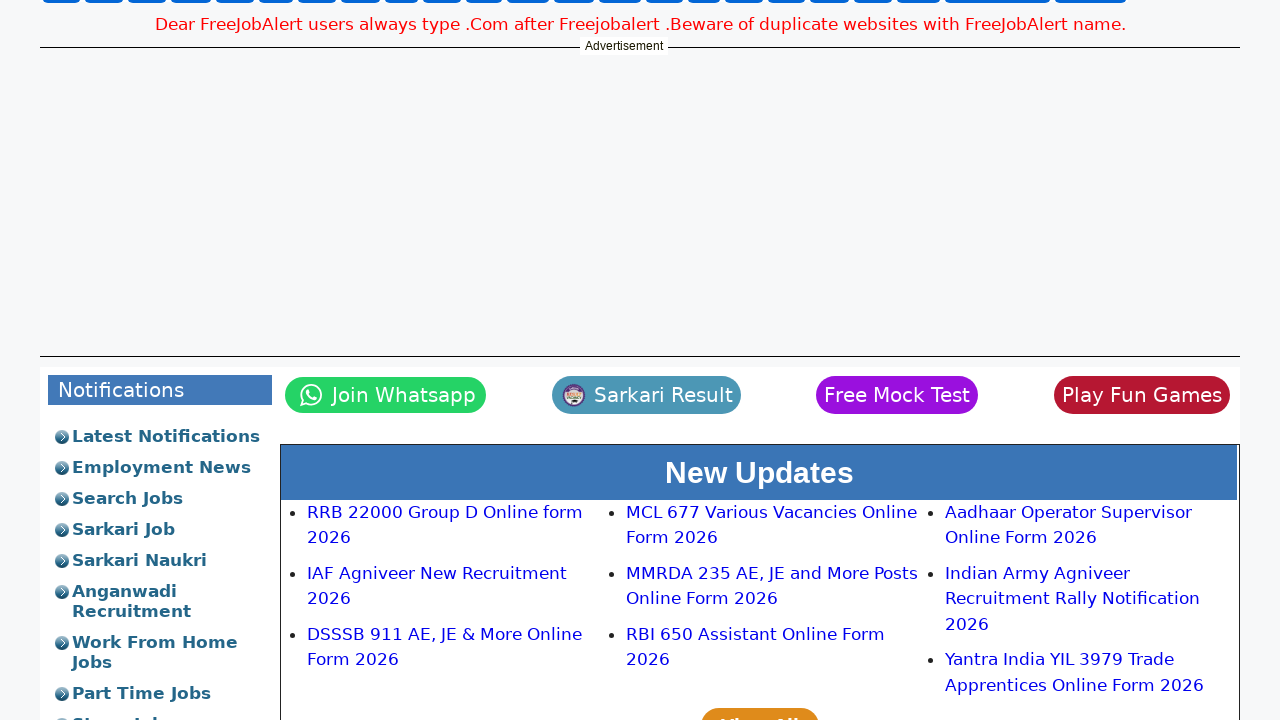

Waited 1 second to observe scroll effect
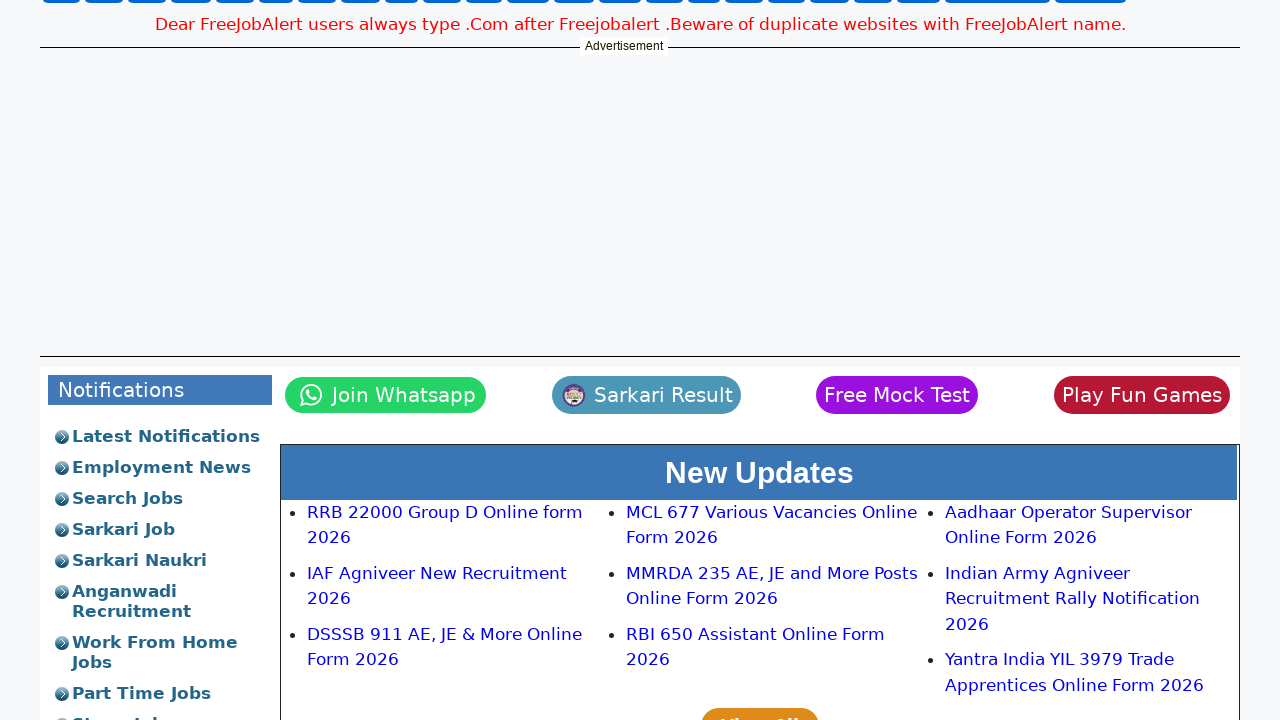

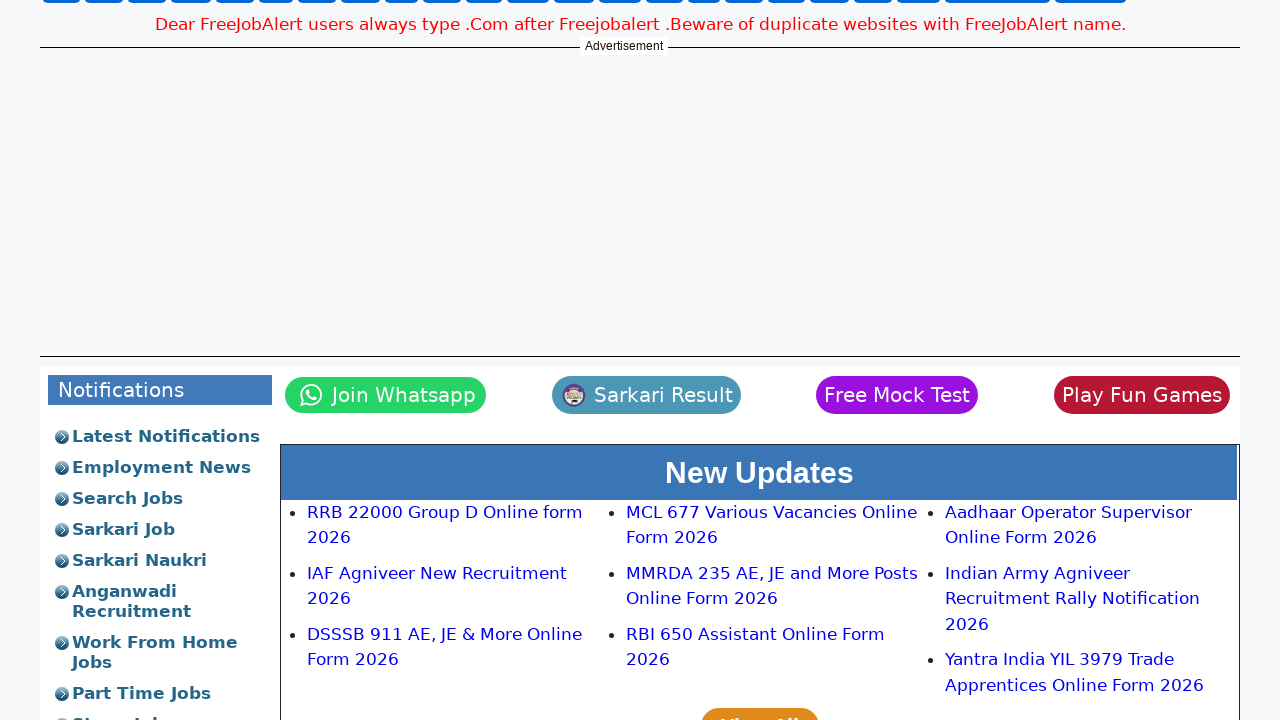